Tests blog navigation by clicking read more buttons and navigating through blog posts

Starting URL: https://myelth.com/

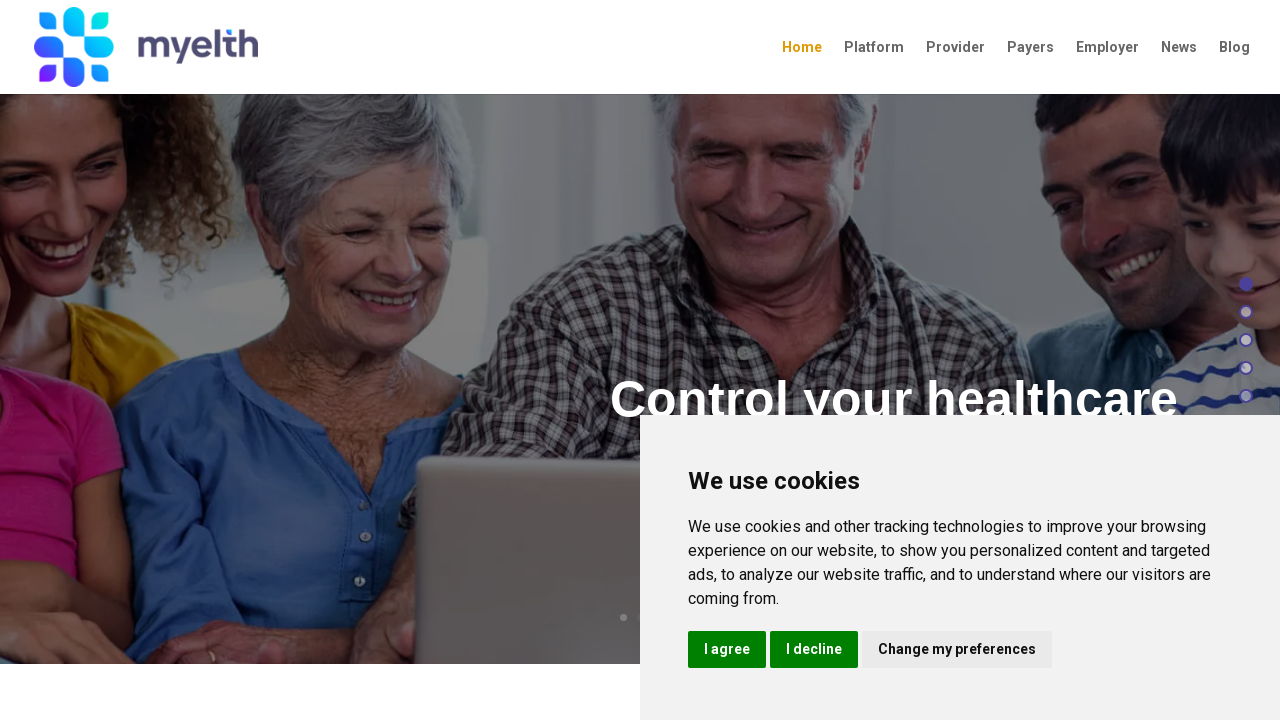

Clicked on Blog link at (1234, 67) on text=Blog
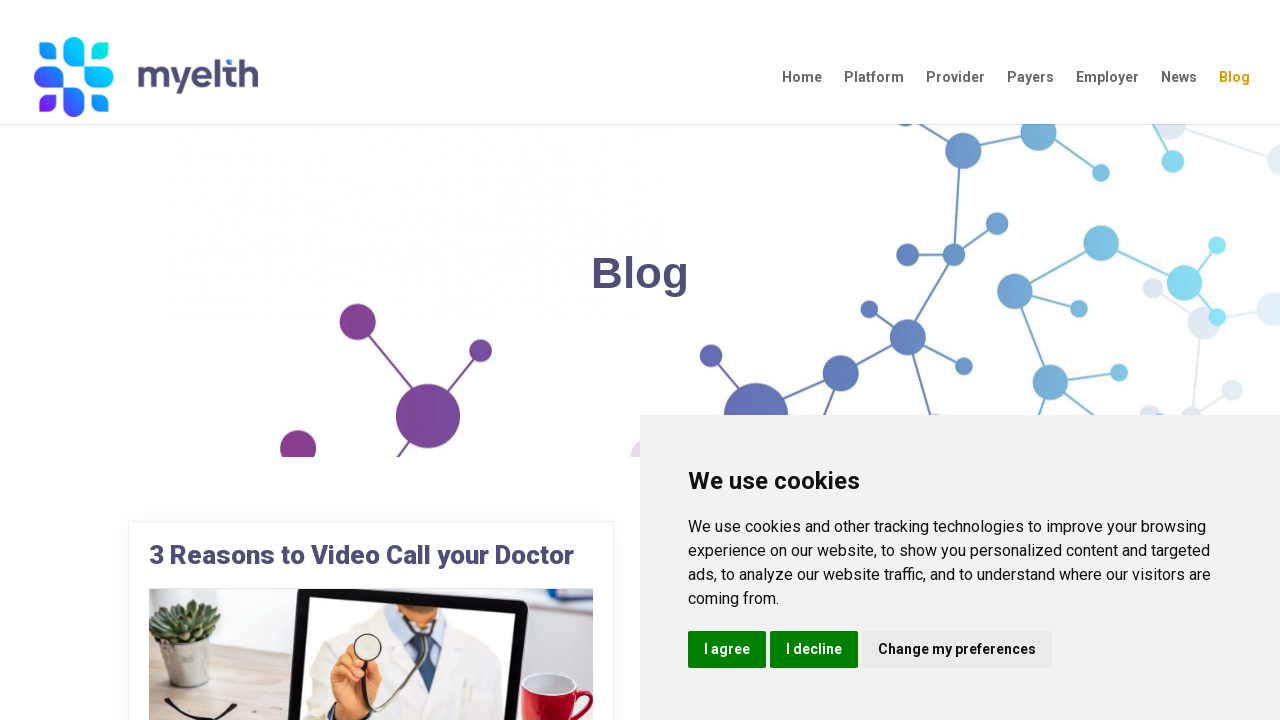

Clicked read more button for '3 Reasons to Video Call your Doctor' post at (218, 361) on a[href='https://myelth.com/3-reasons-to-video-call-your-doctor/']:has-text('read
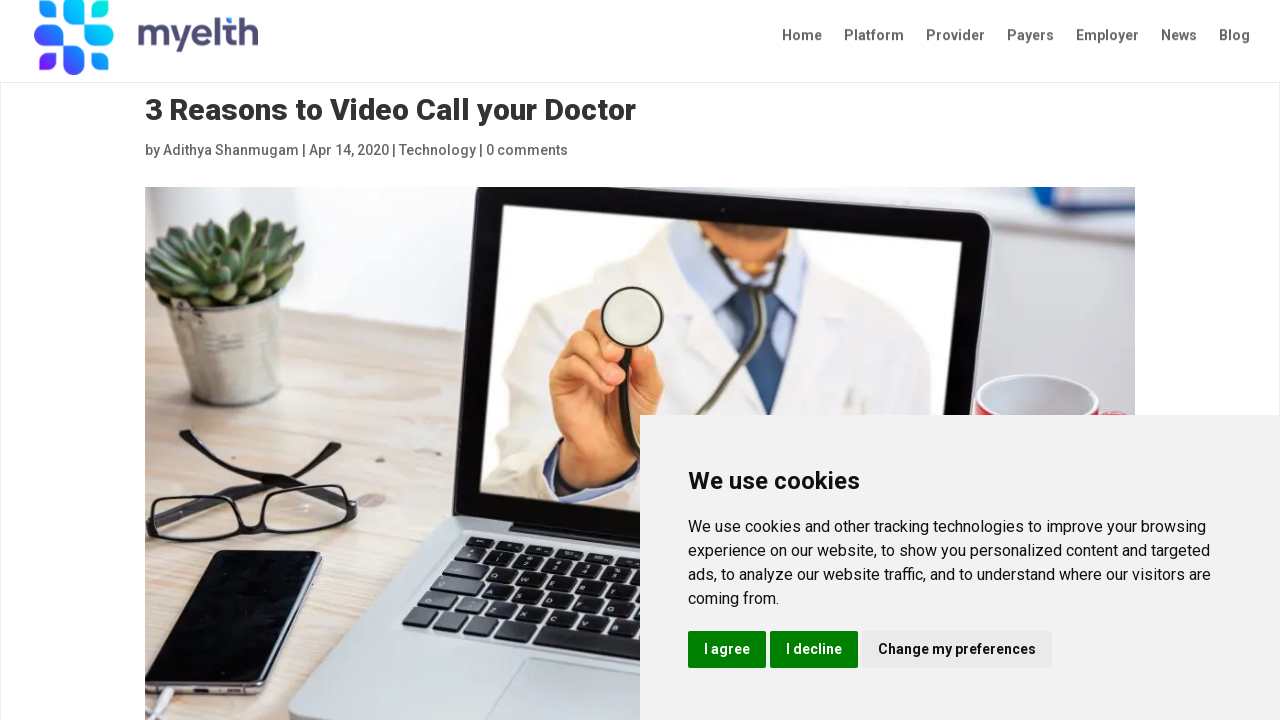

Verified page title is '3 Reasons to Video Call your Doctor | myelth'
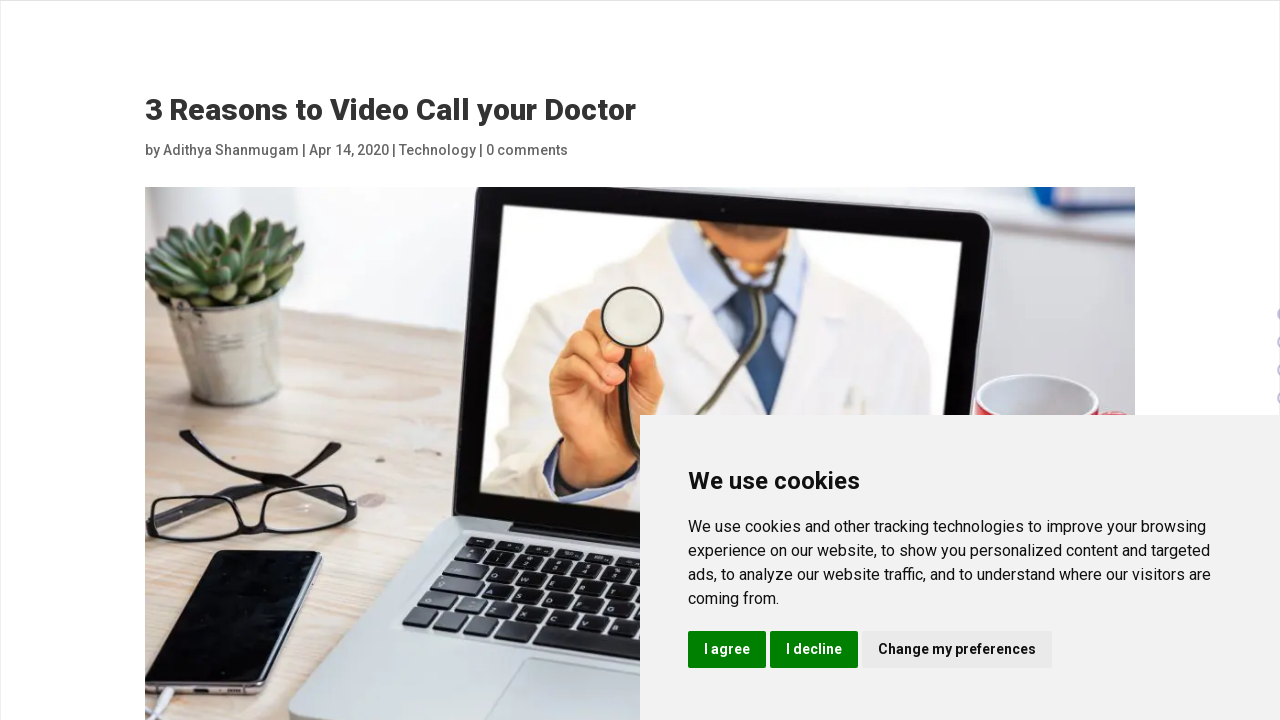

Clicked previous navigation link to 'myElth launches Healthcare Collaboration Platform' post at (1058, 361) on span.nav-previous a[href='https://myelth.com/myelth-launches-healthcare-collabor
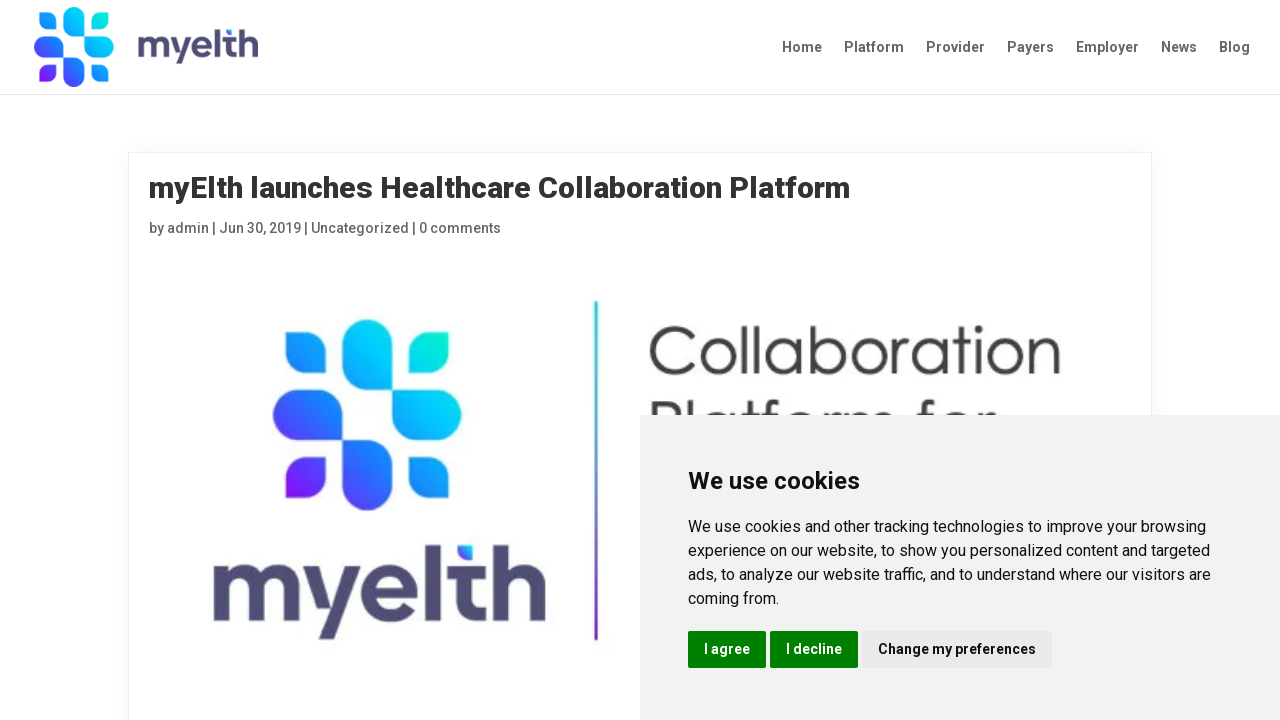

Verified page title is 'myElth launches Healthcare Collaboration Platform | myelth'
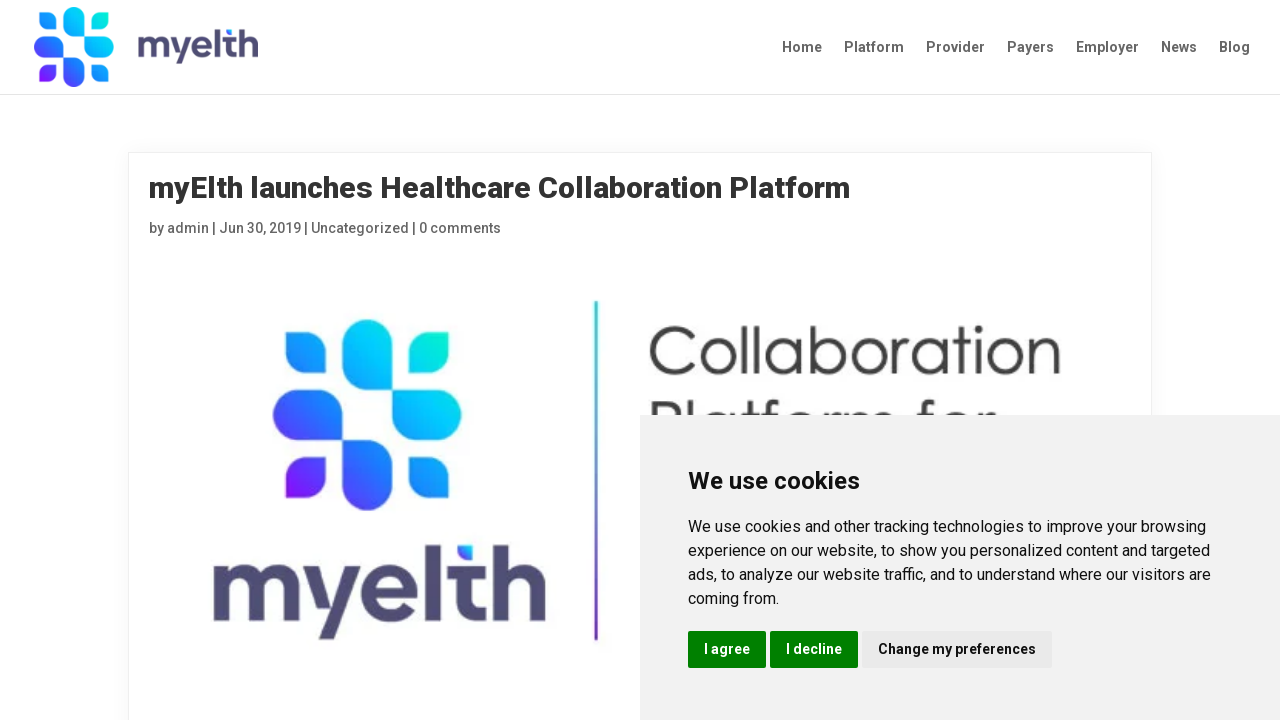

Navigated back once
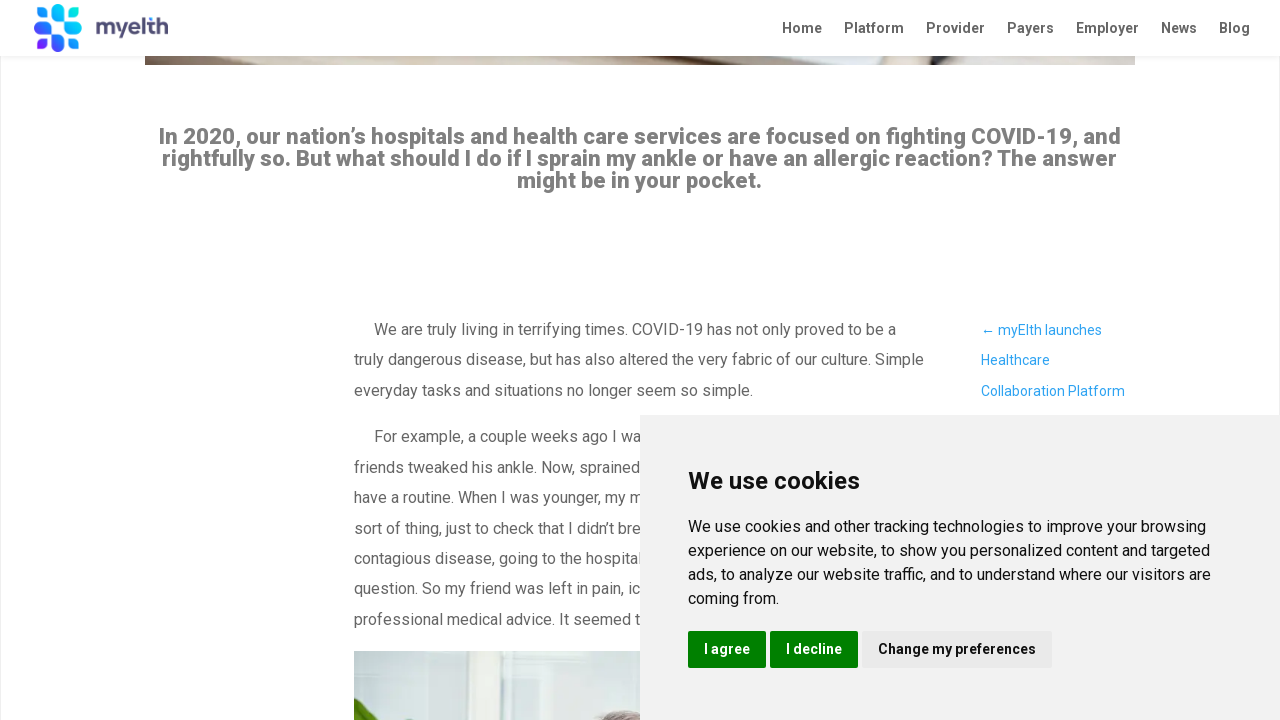

Navigated back twice (returned to blog listing)
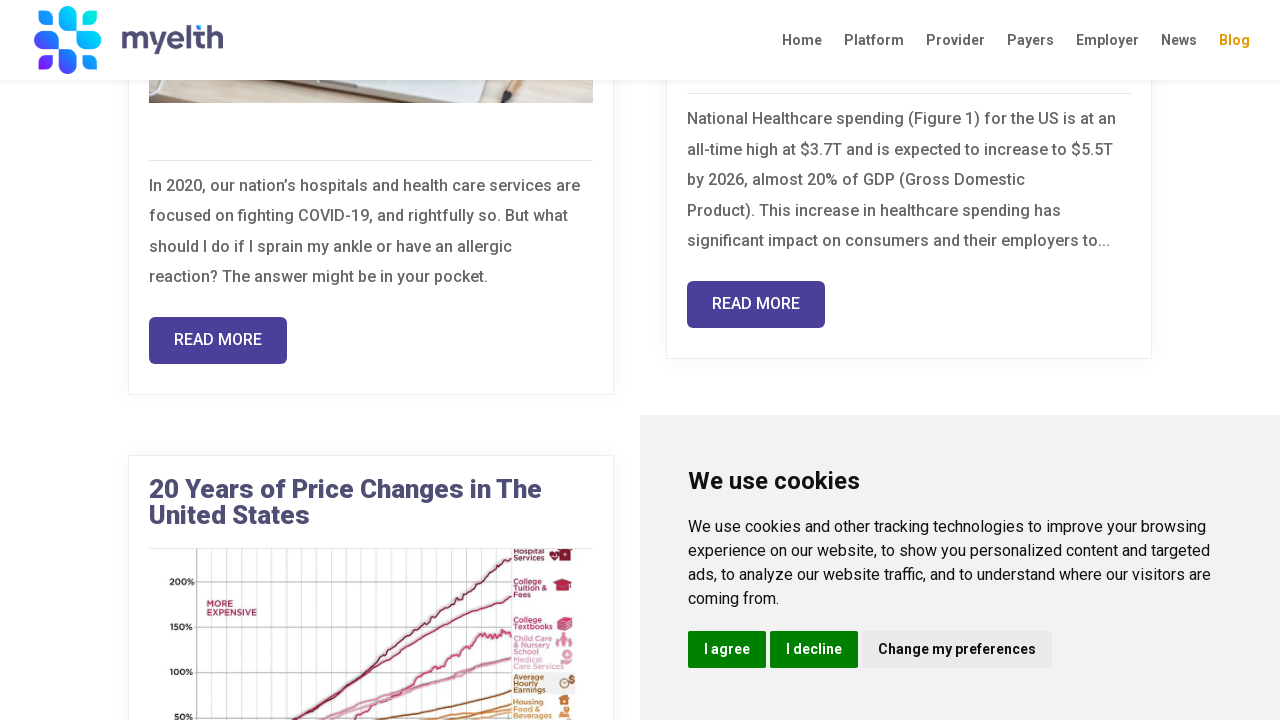

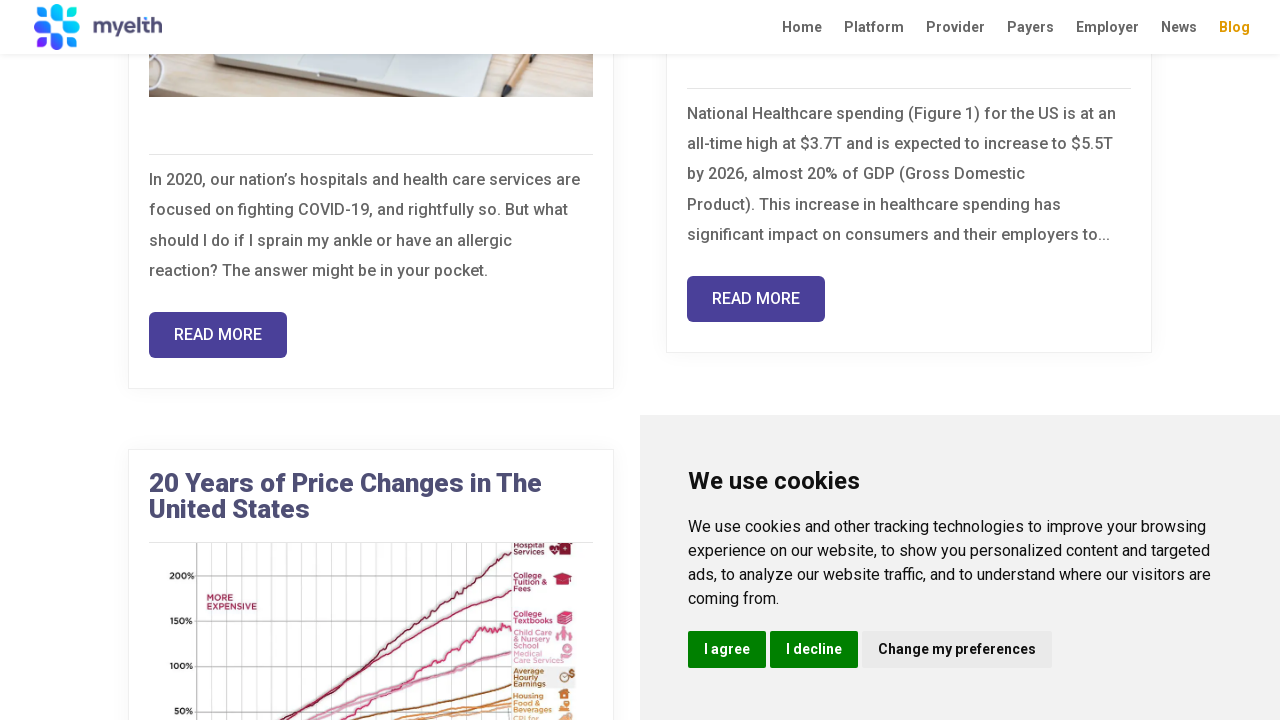